Tests browser window handling by clicking a button to open a new window, switching to the new window, closing it, and switching back to the parent window

Starting URL: https://demoqa.com/browser-windows

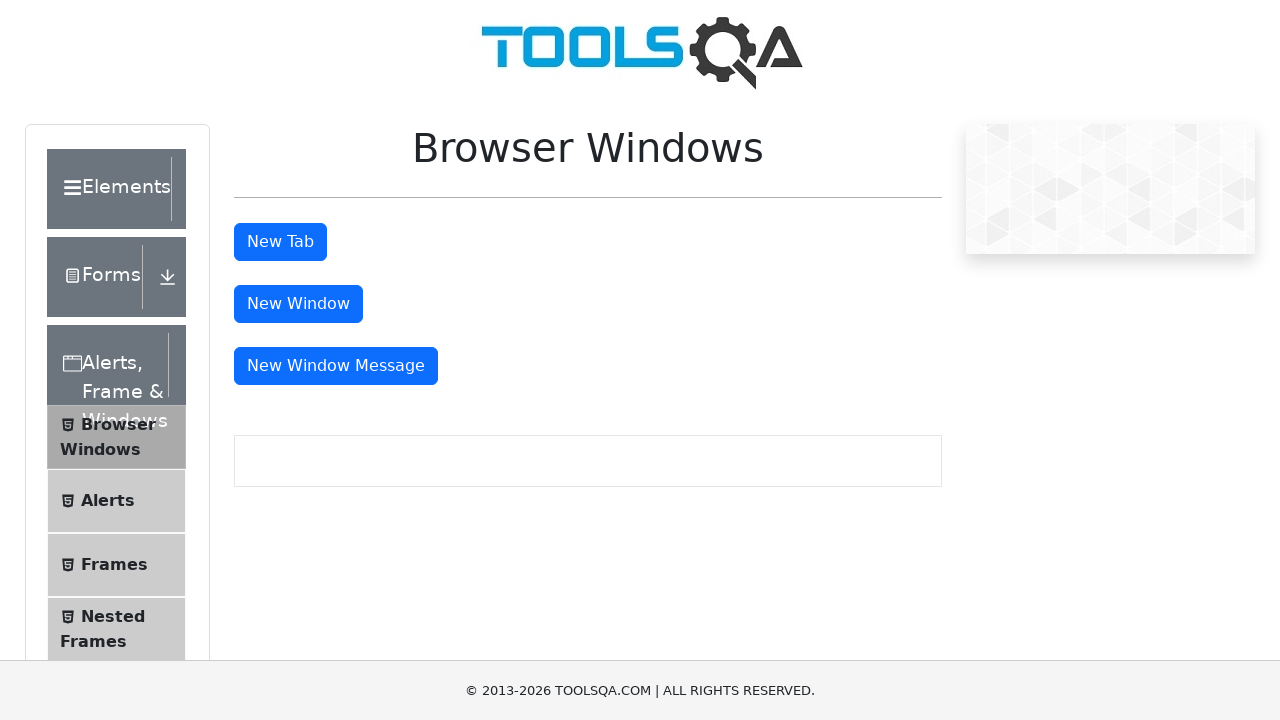

Clicked button to open new window at (298, 304) on #windowButton
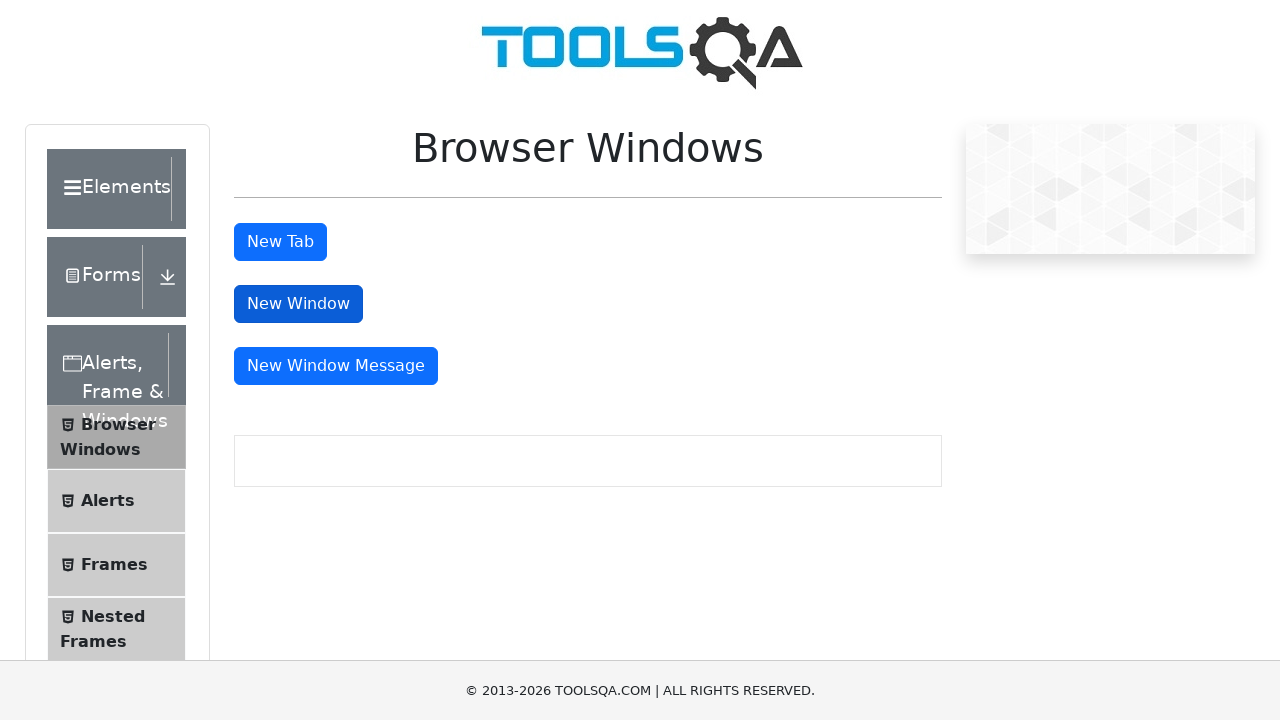

New window opened and captured
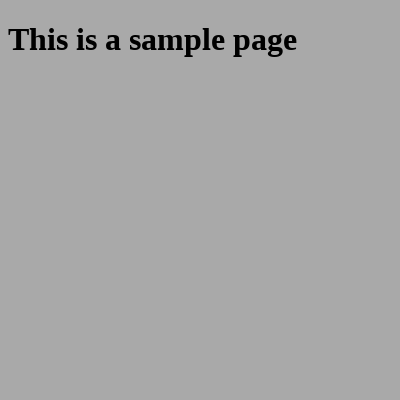

New window loaded completely
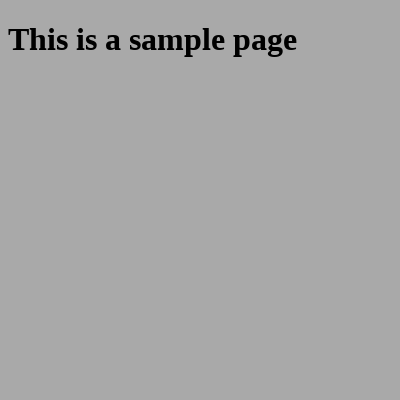

New window URL: https://demoqa.com/sample
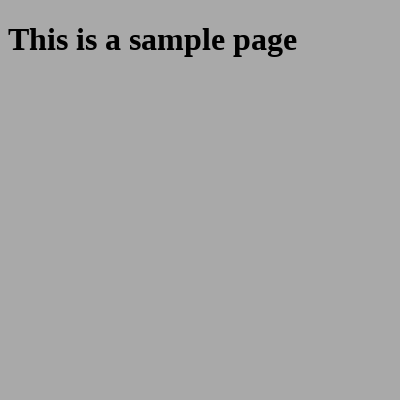

Closed new window
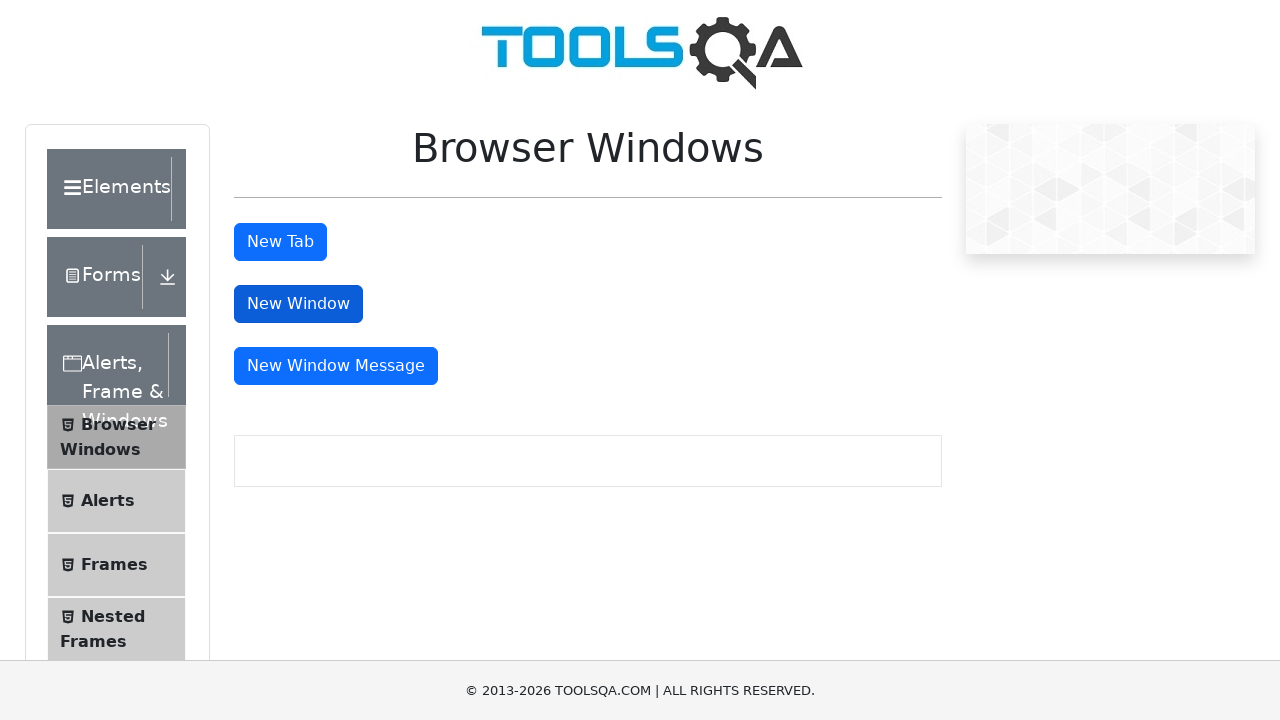

Switched back to parent window, title: demosite
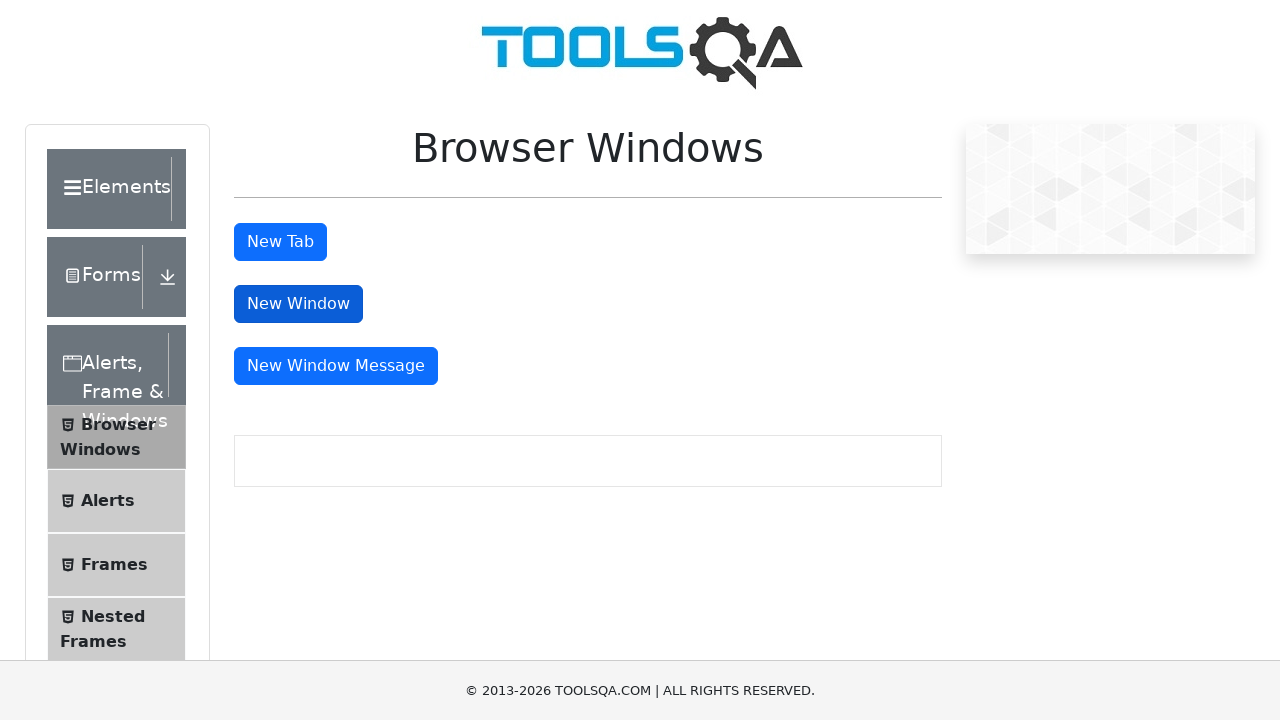

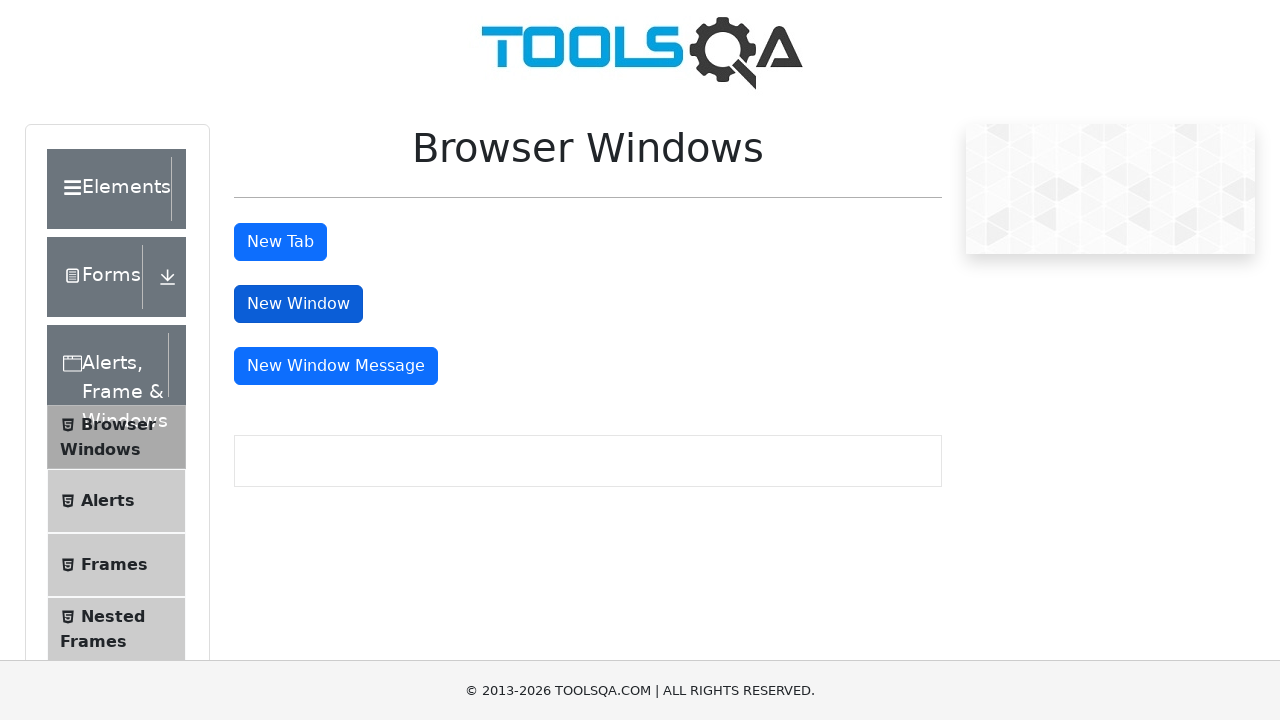